Tests JavaScript confirm dialog by clicking the second button, dismissing the alert, and verifying the result message does not contain "successfuly"

Starting URL: https://the-internet.herokuapp.com/javascript_alerts

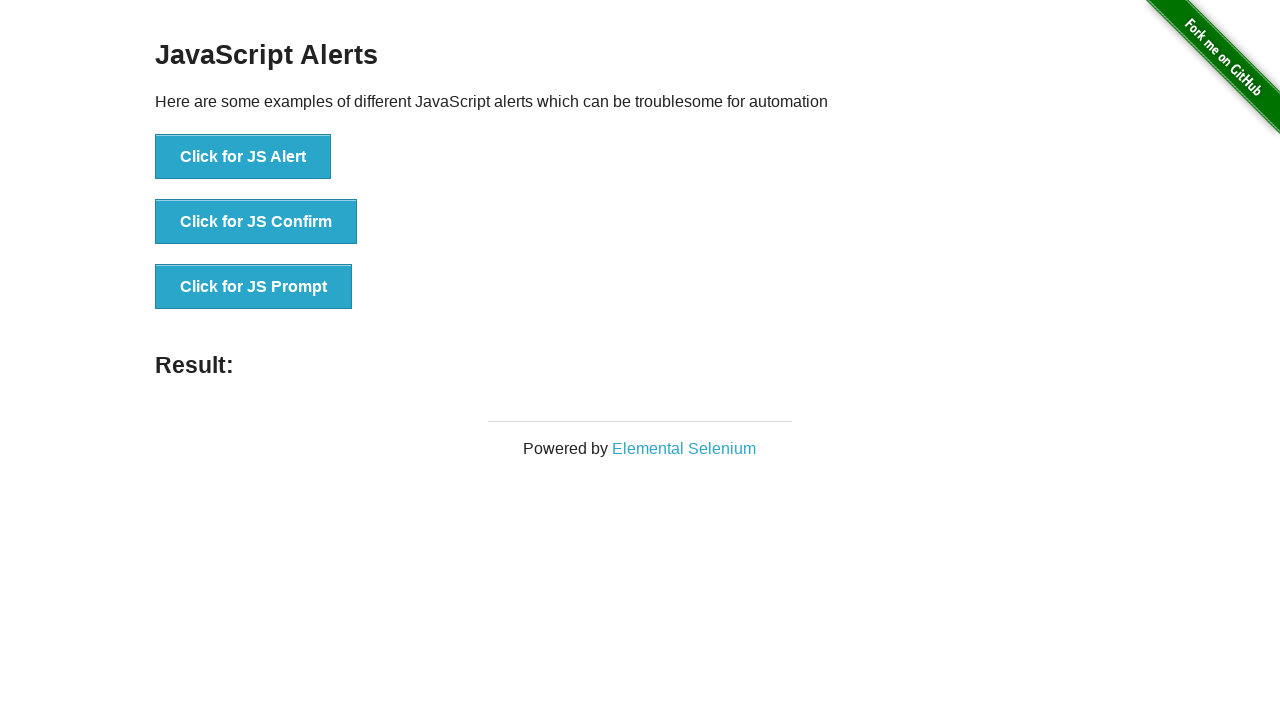

Set up dialog handler to dismiss confirm dialogs
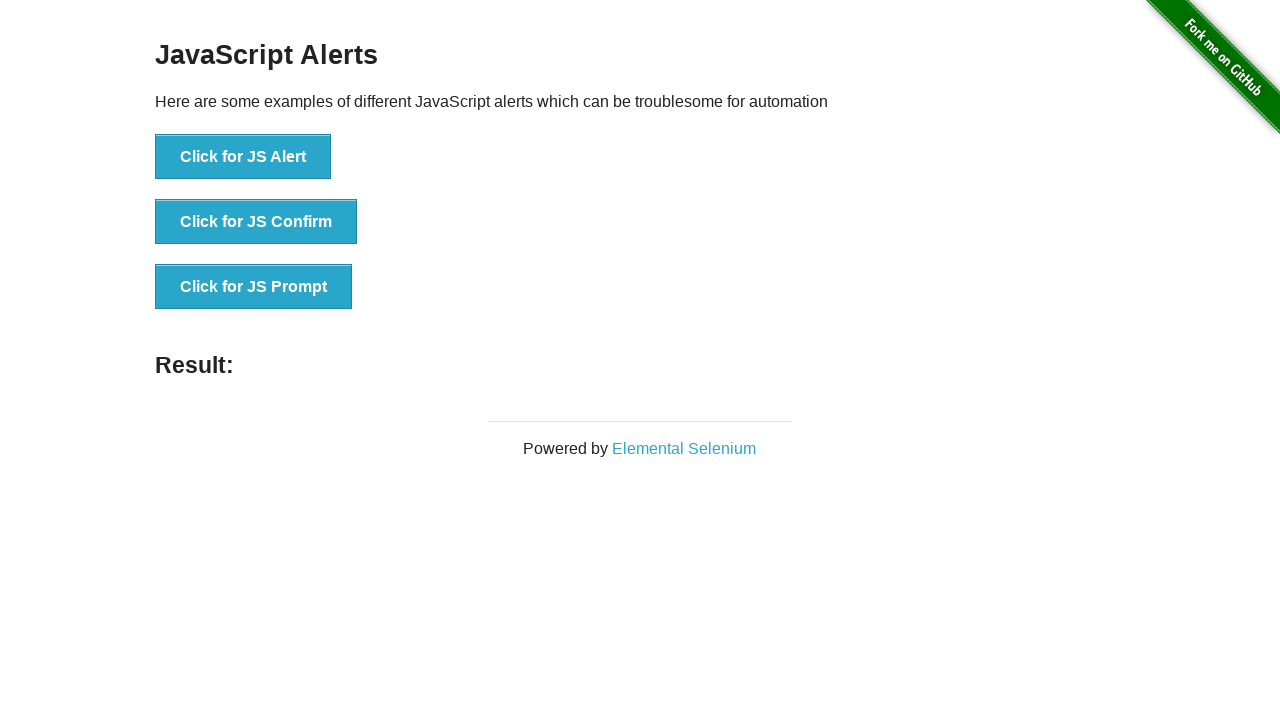

Clicked 'Click for JS Confirm' button to trigger JavaScript confirm dialog at (256, 222) on xpath=//button[text()='Click for JS Confirm']
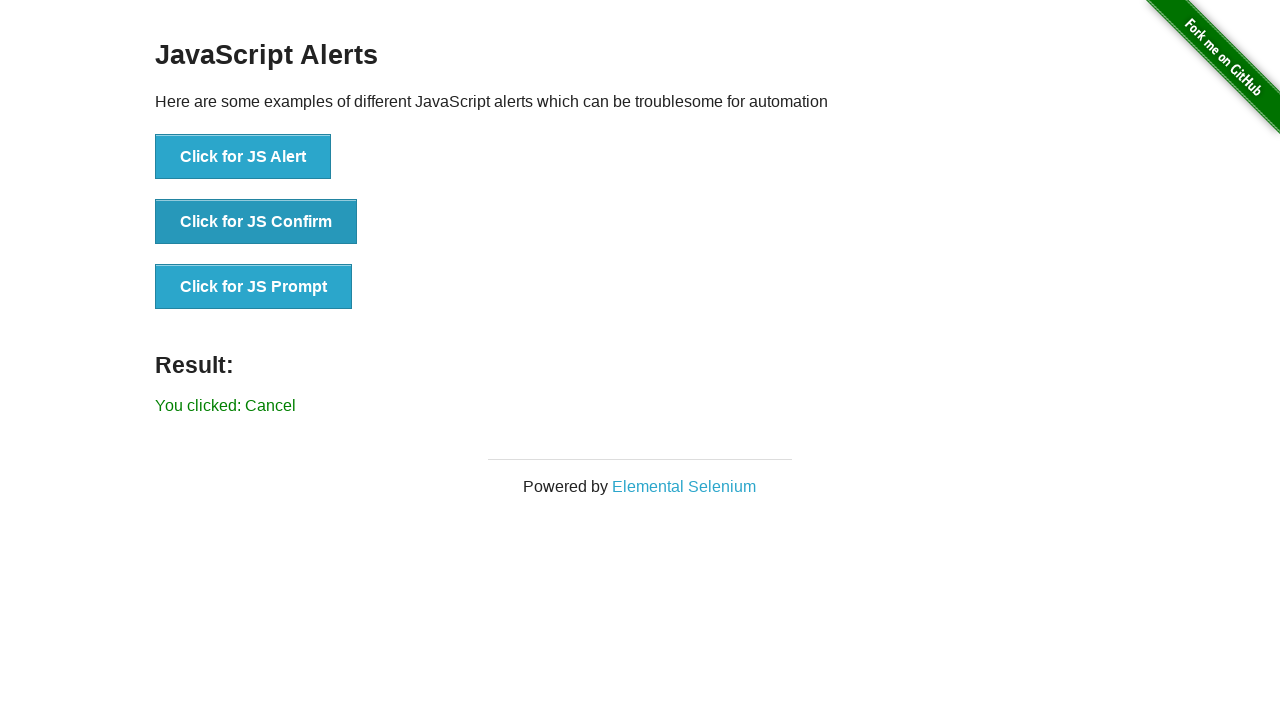

Result message element loaded after dismissing confirm dialog
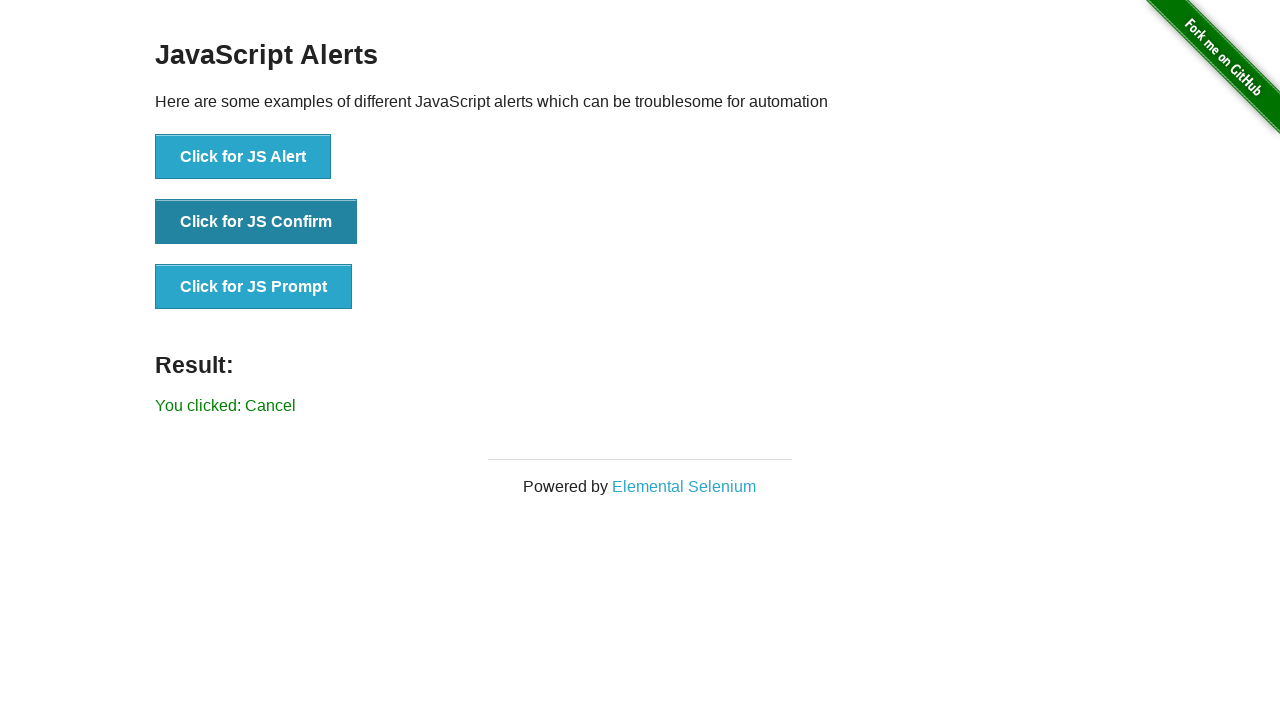

Retrieved result text: 'You clicked: Cancel'
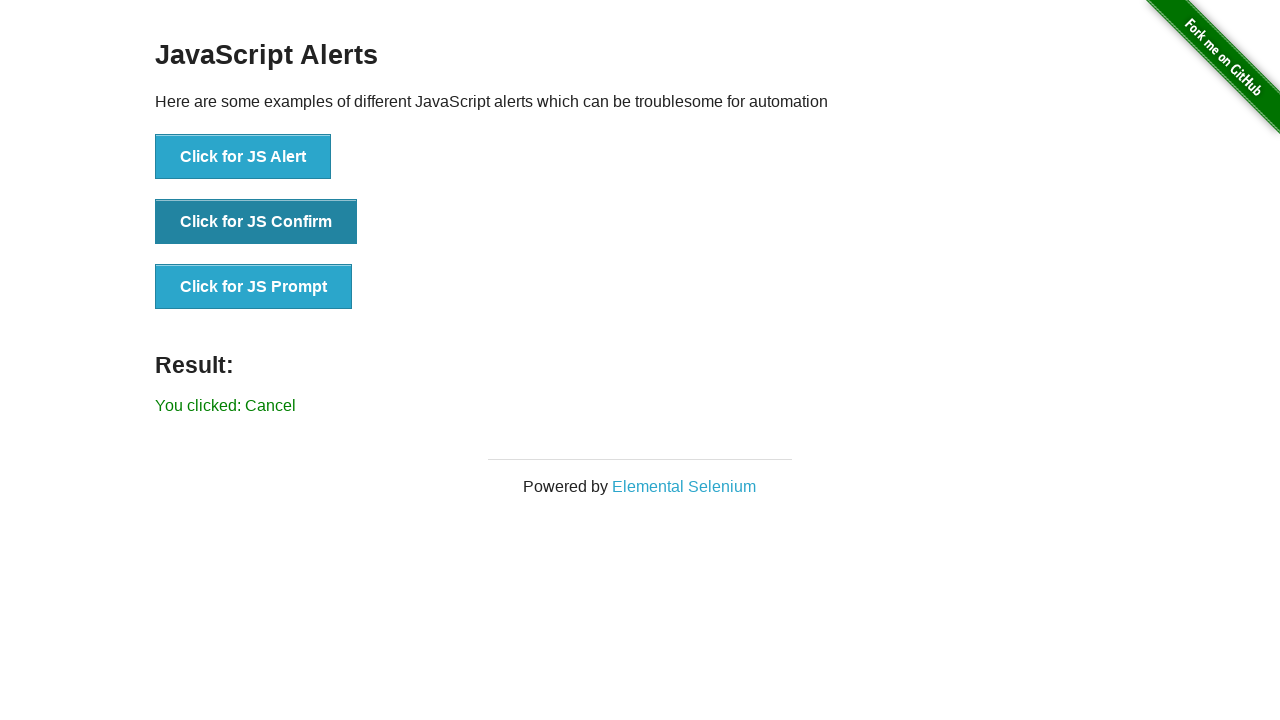

Verified result message does not contain 'successfuly' - assertion passed
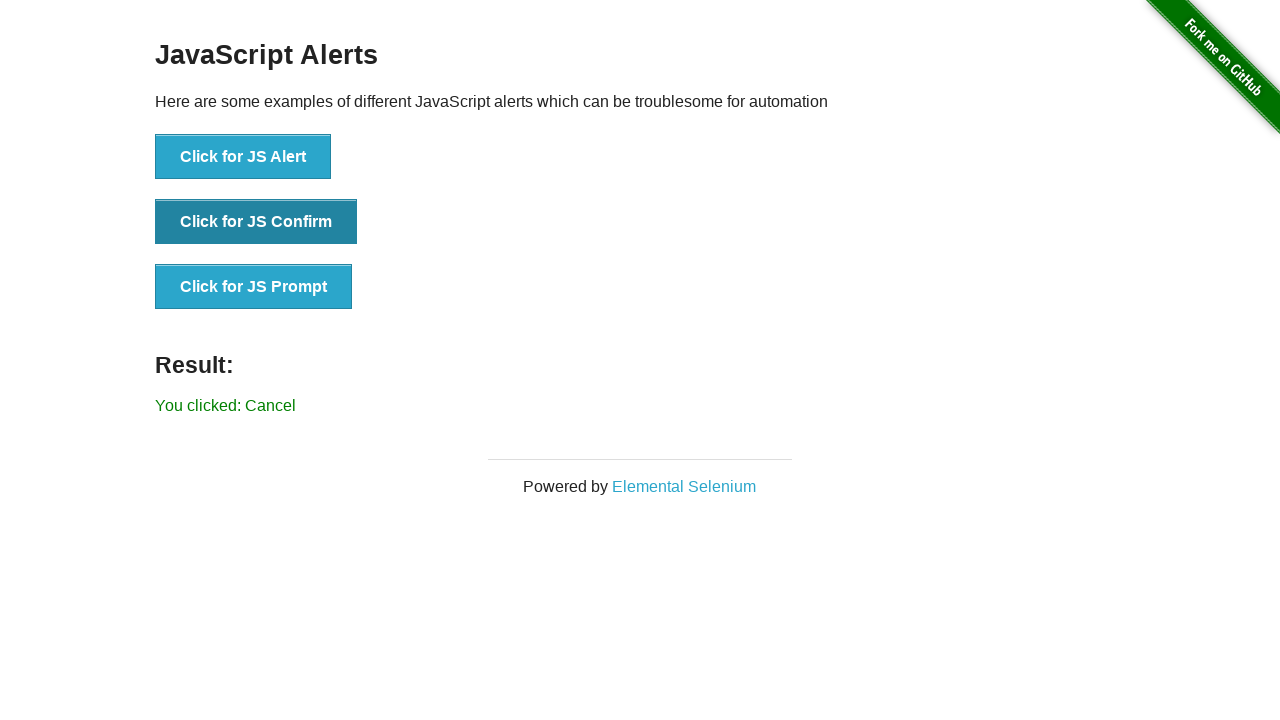

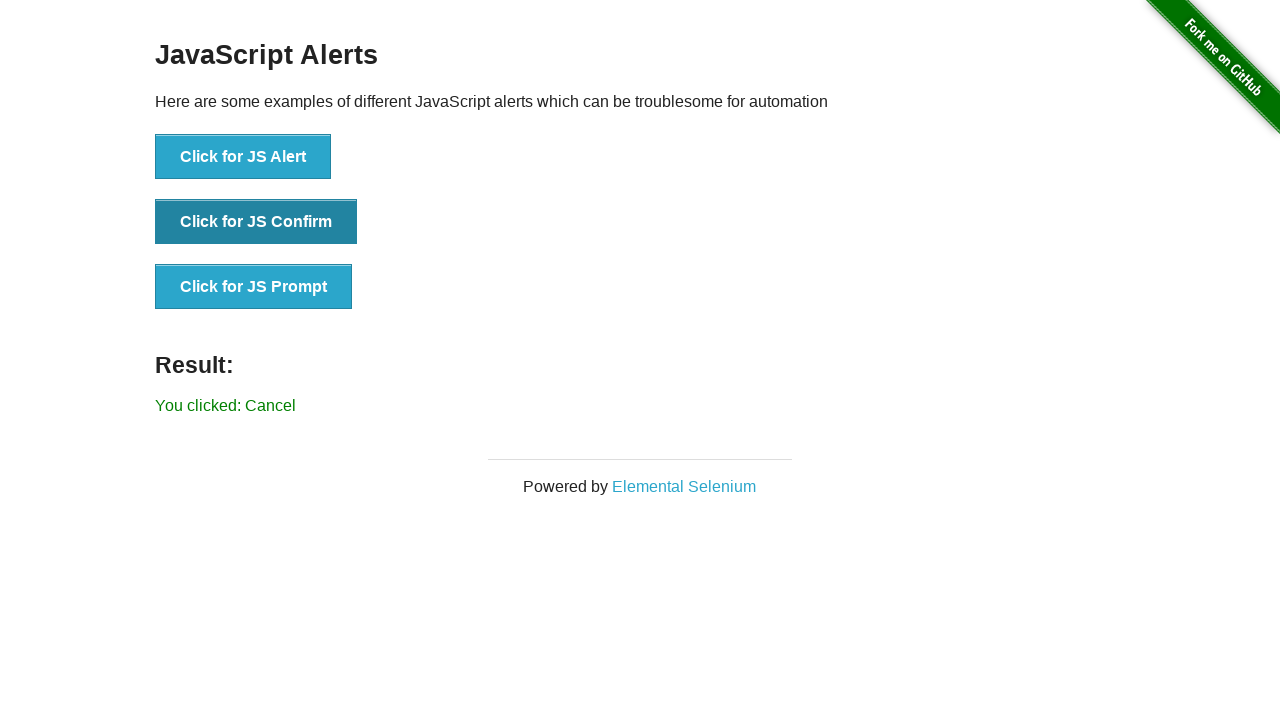